Tests drag and drop functionality on the jQuery UI droppable demo page by dragging an element and dropping it onto a target area within an iframe

Starting URL: https://jqueryui.com/droppable/

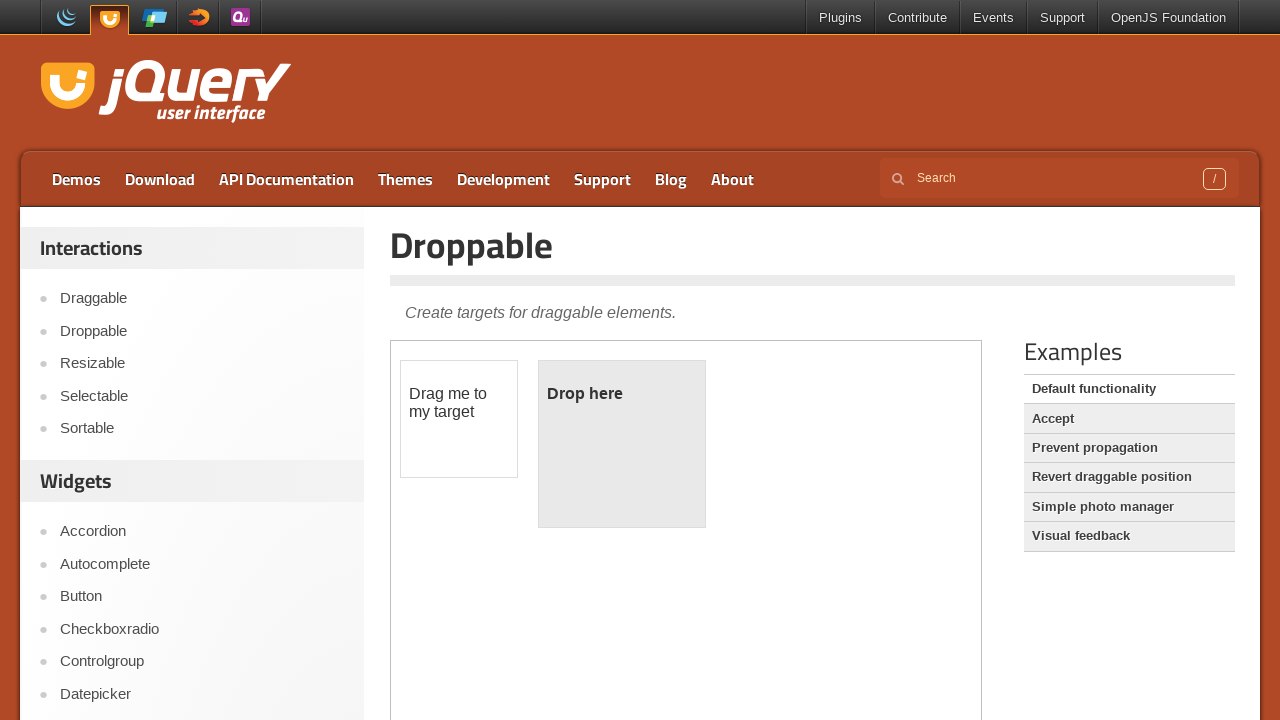

Navigated to jQuery UI droppable demo page
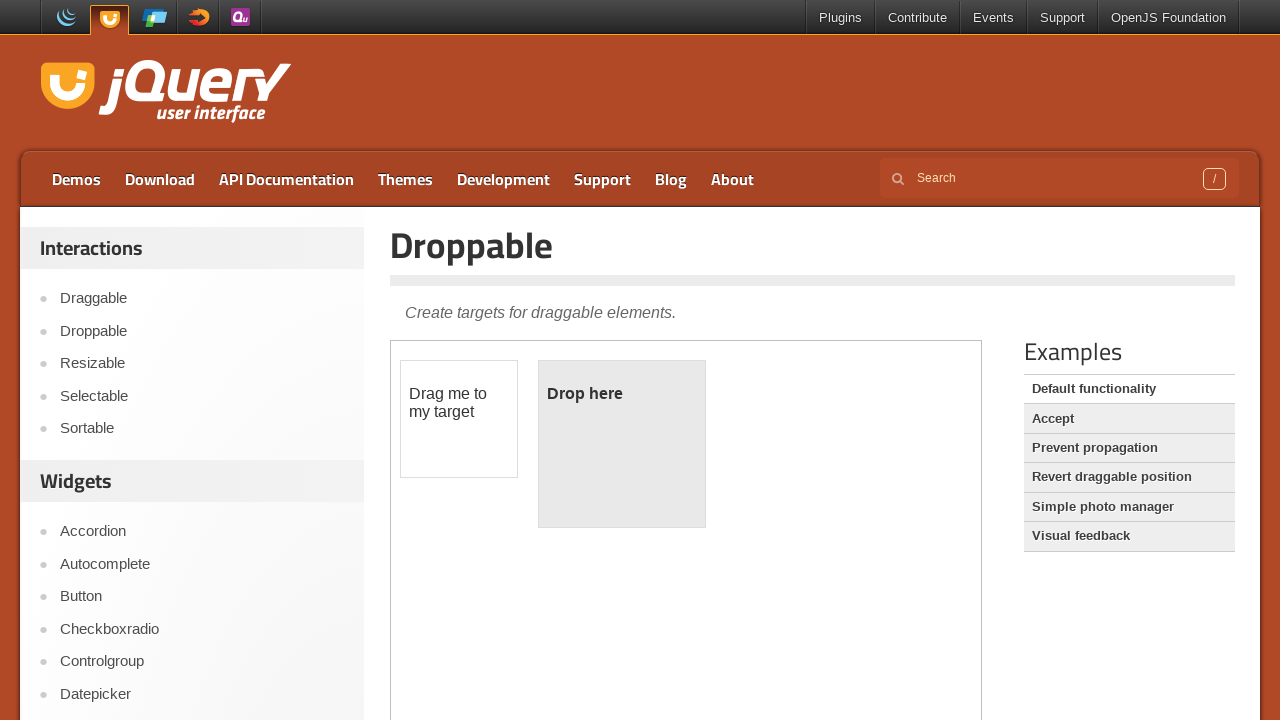

Located demo iframe
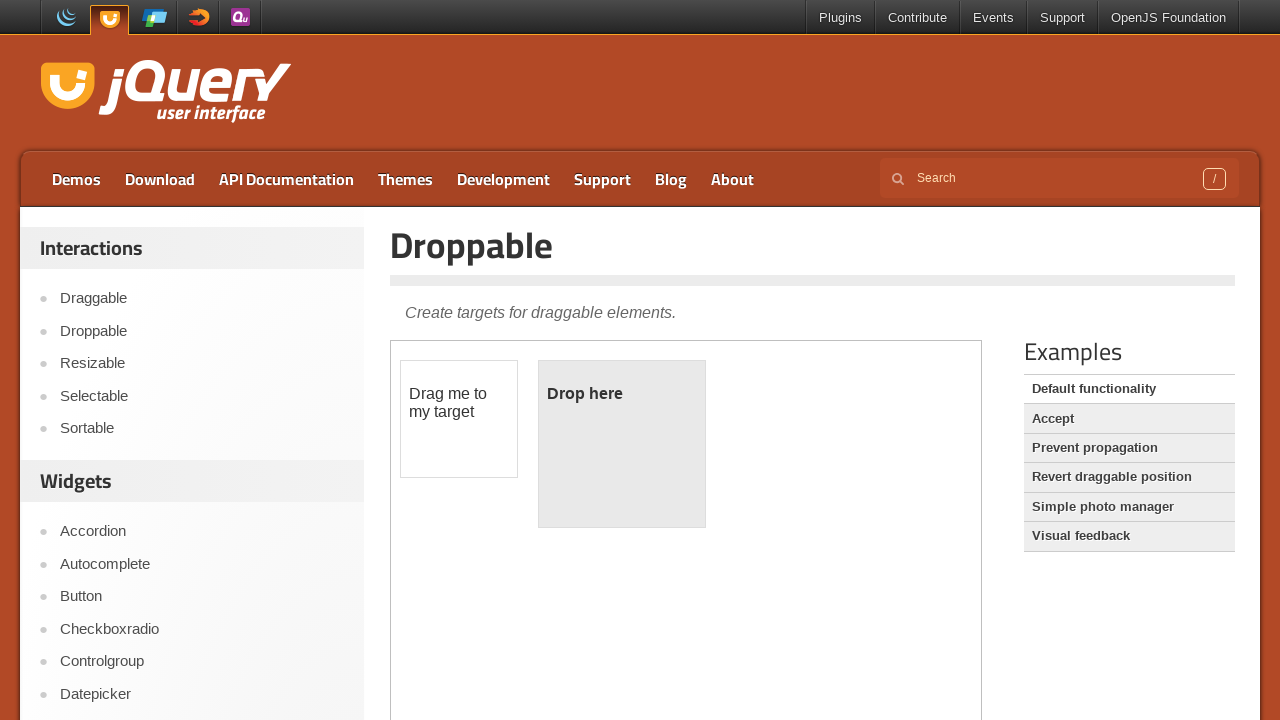

Located draggable element within iframe
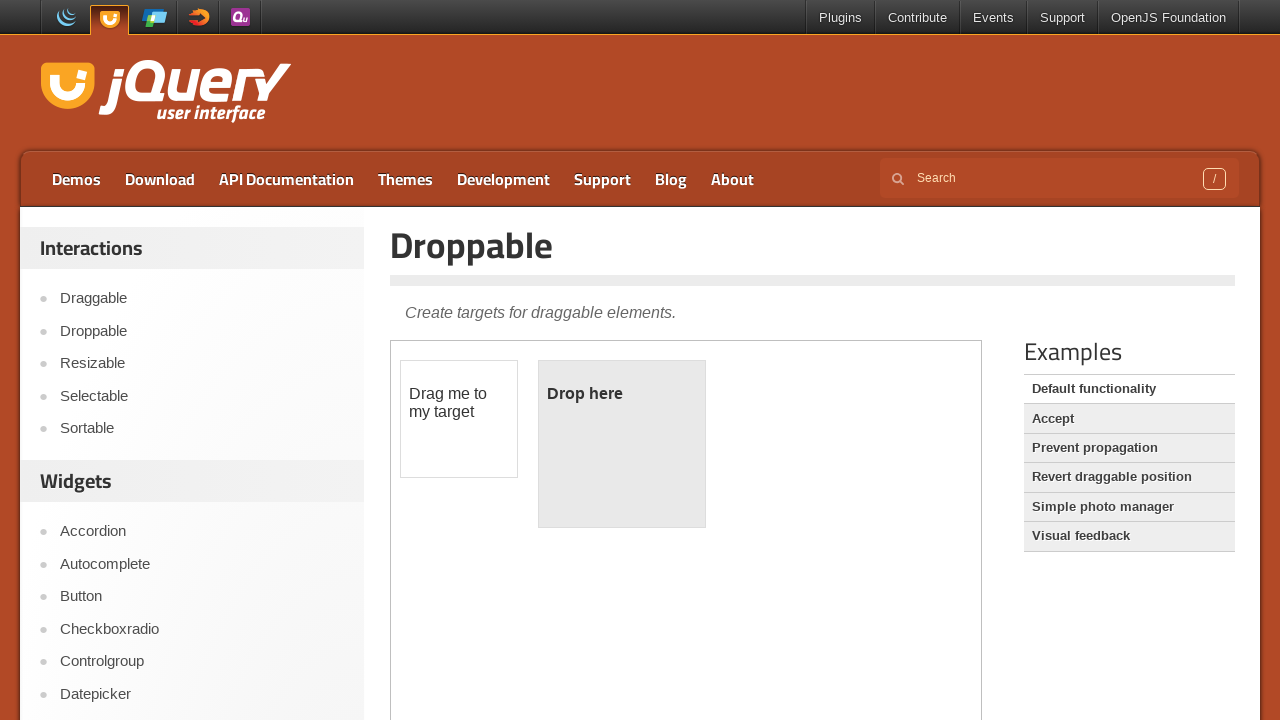

Located droppable target element within iframe
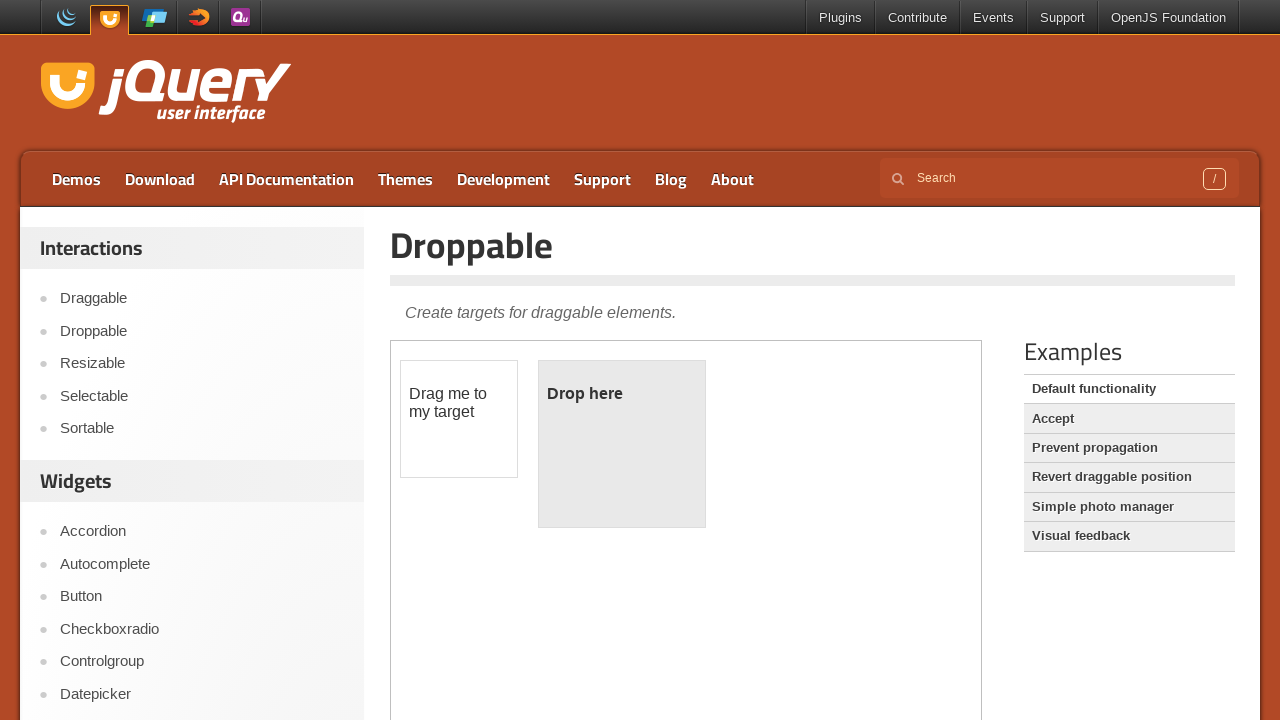

Dragged draggable element onto droppable target at (622, 444)
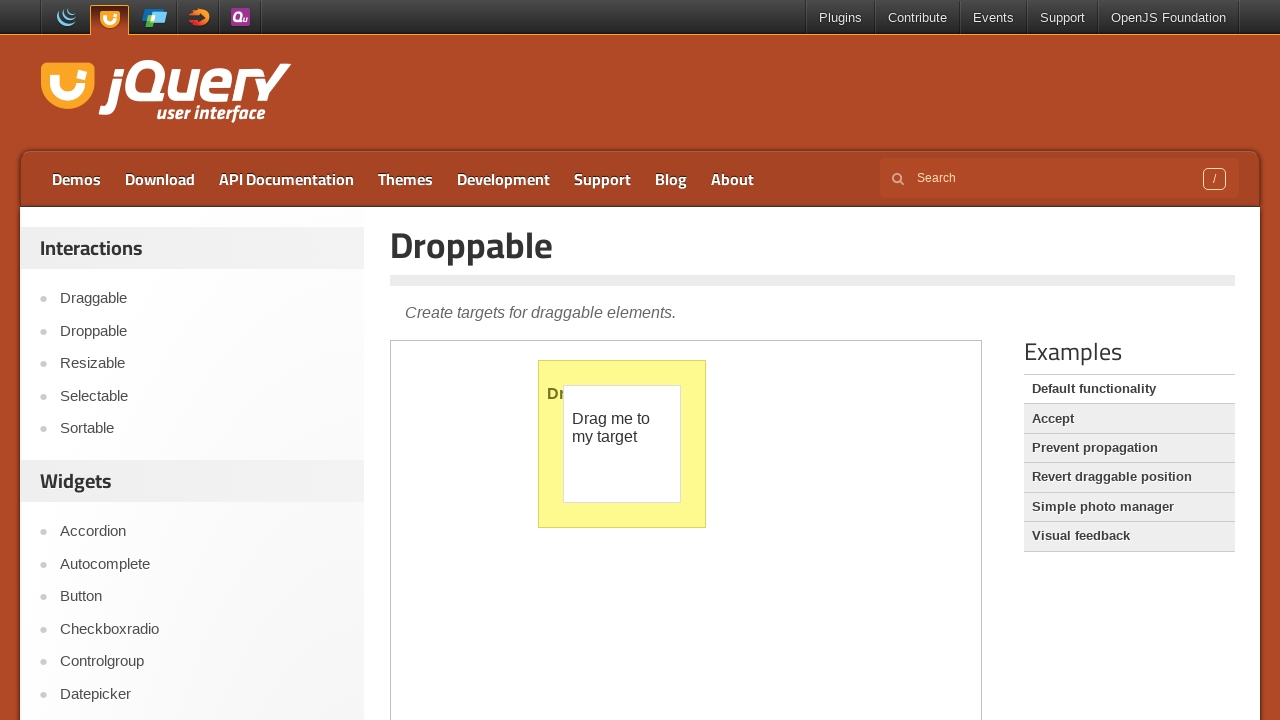

Waited for drag and drop animation to complete
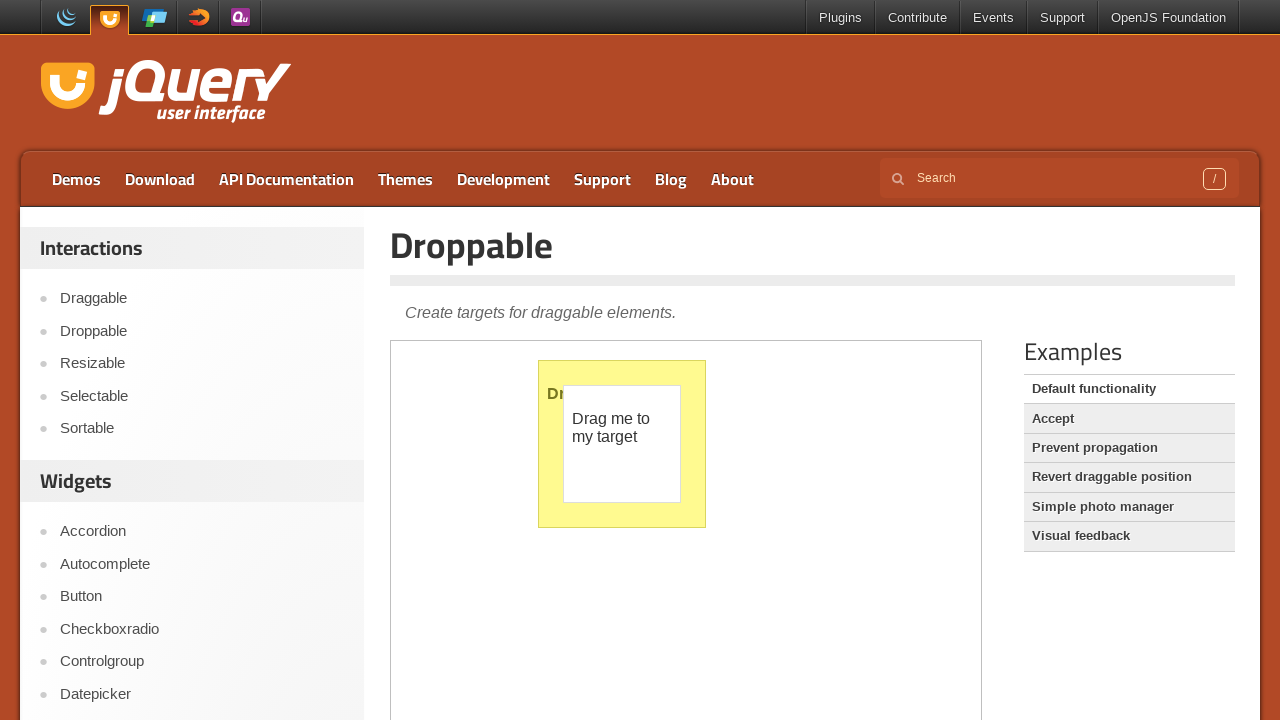

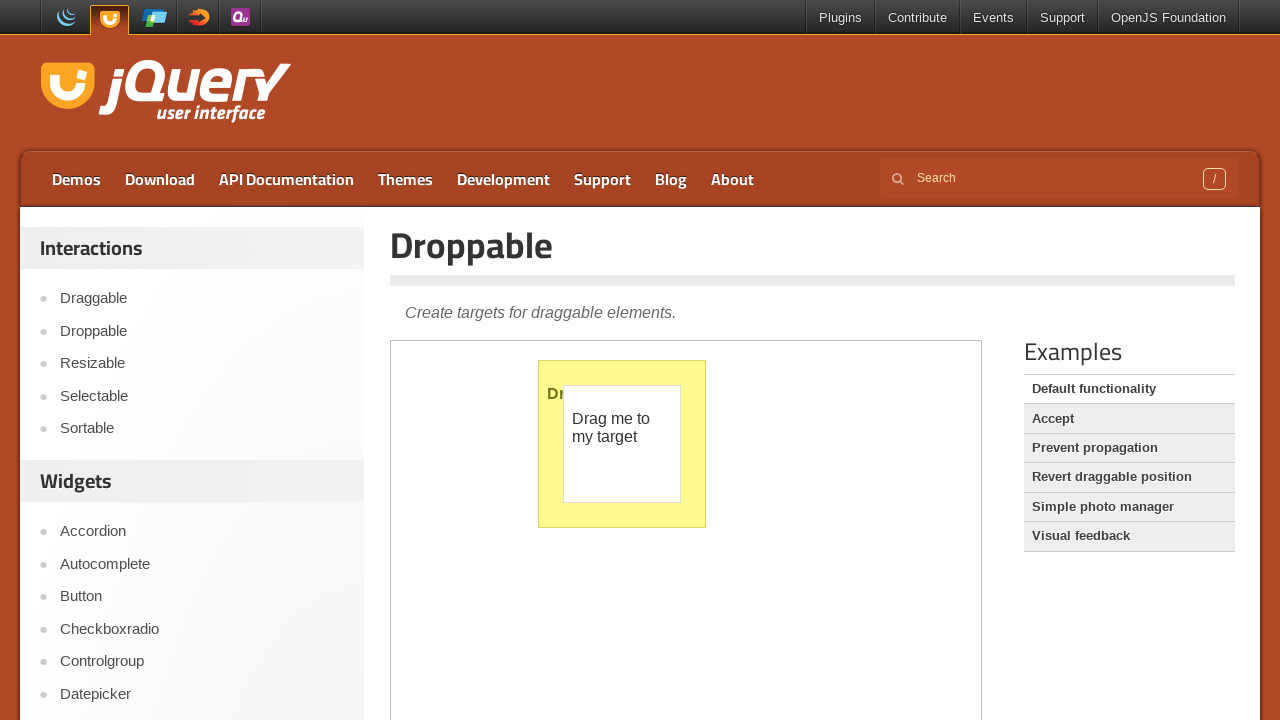